Tests form submission by filling a text field and clicking the submit button, then verifying the success message

Starting URL: https://www.selenium.dev/selenium/web/web-form.html

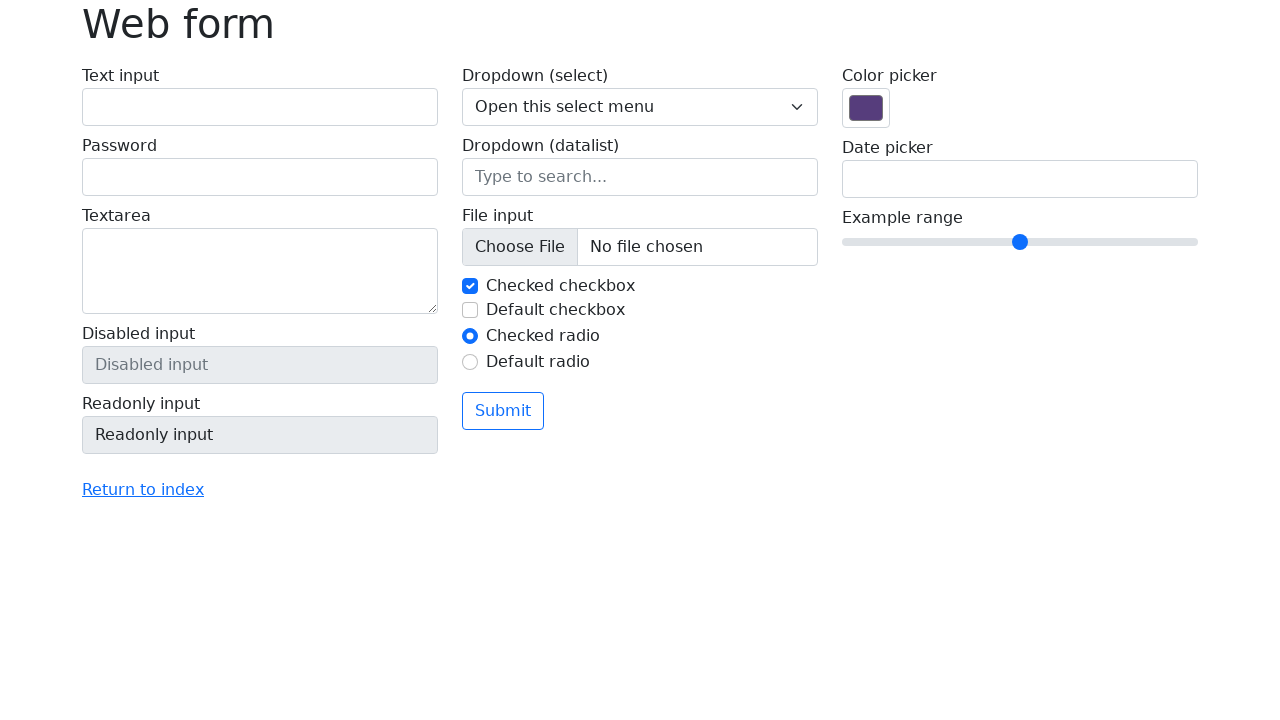

Filled text field with 'Ignas Pangonis' on input[name='my-text']
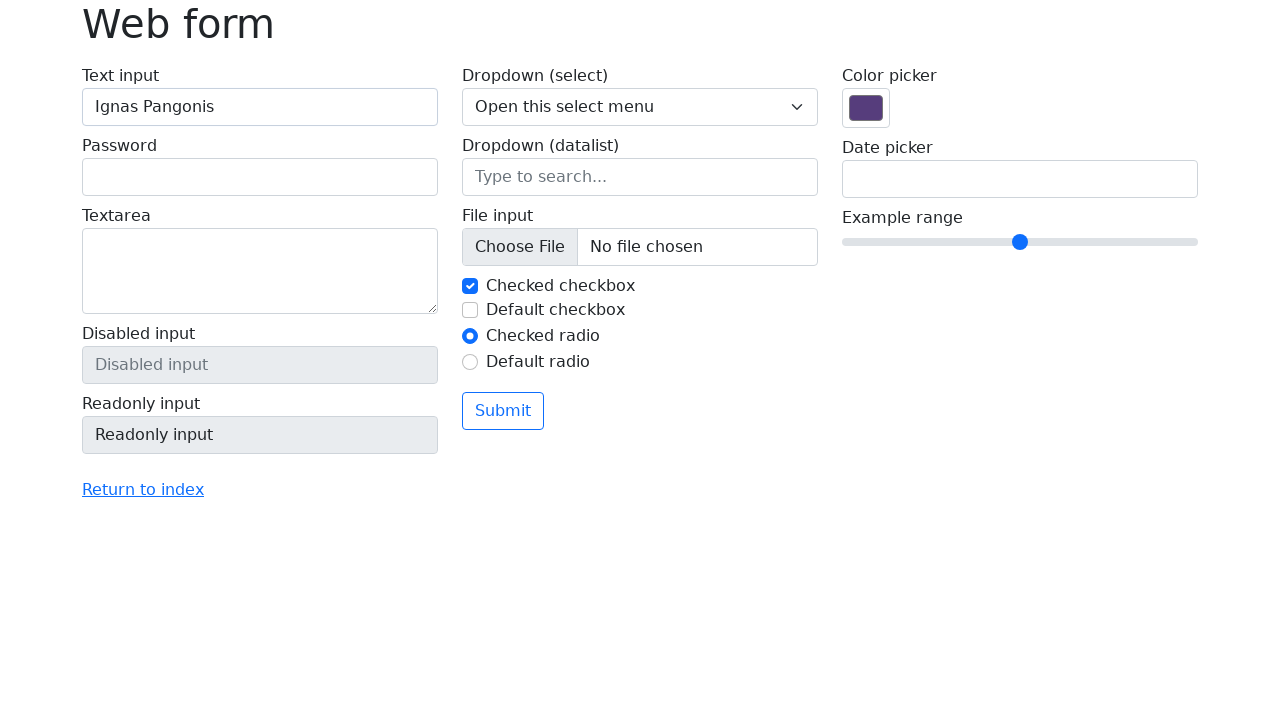

Clicked submit button at (503, 411) on button
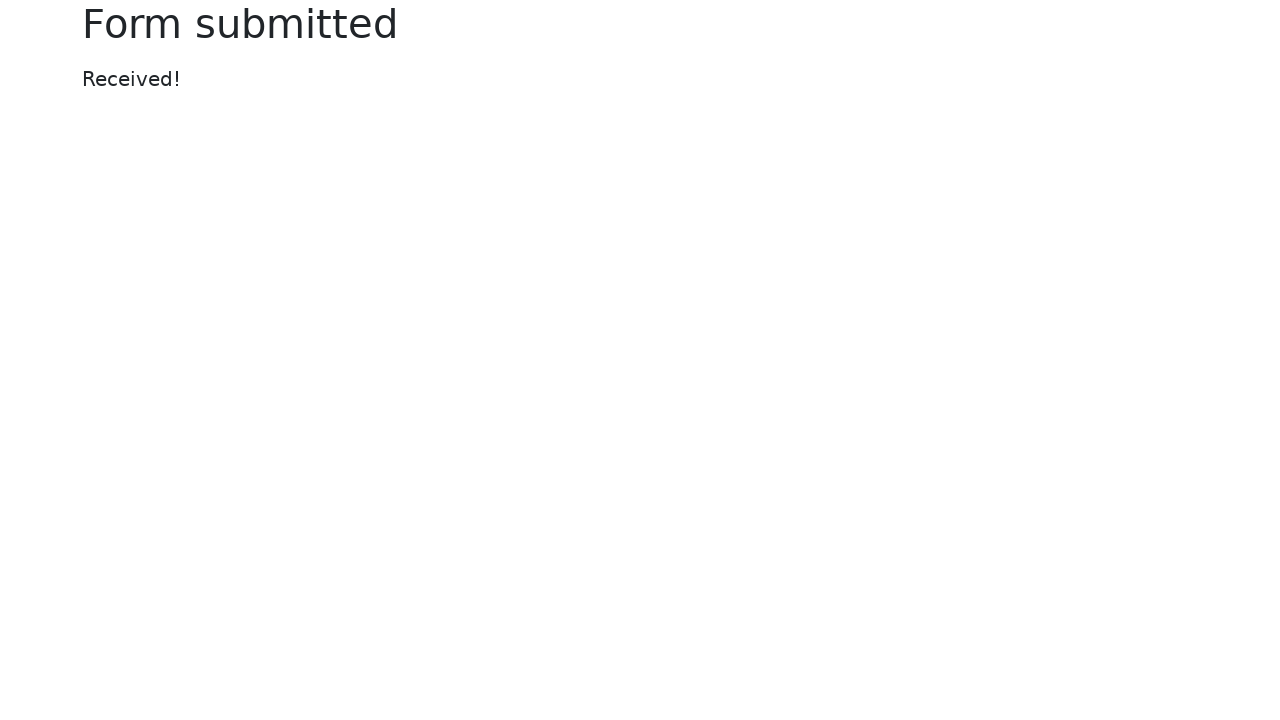

Success message element loaded
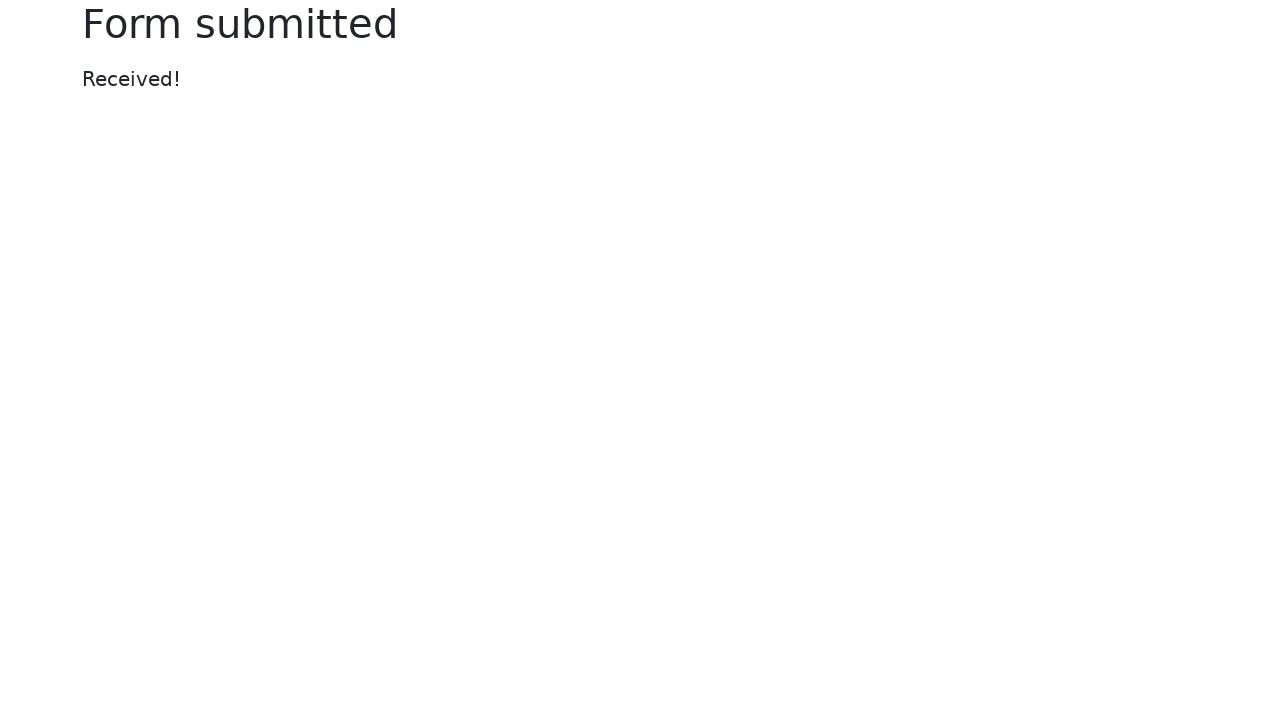

Retrieved success message text content
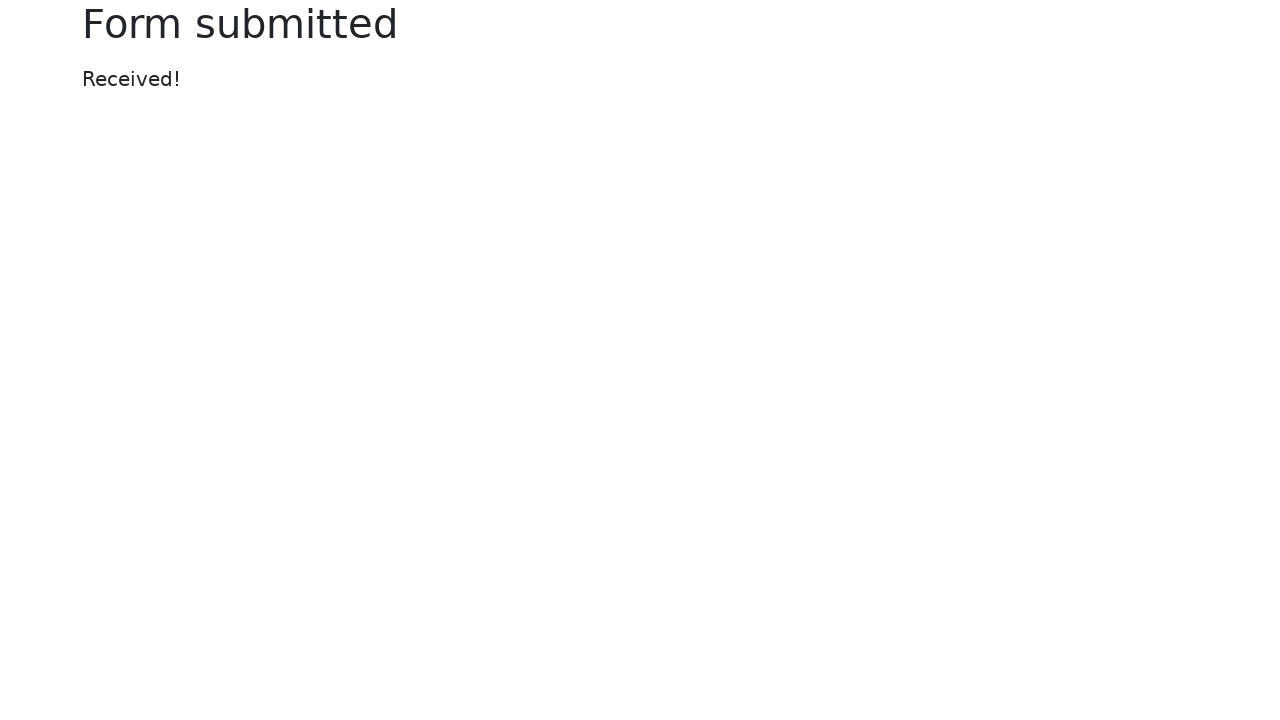

Verified success message equals 'Received!'
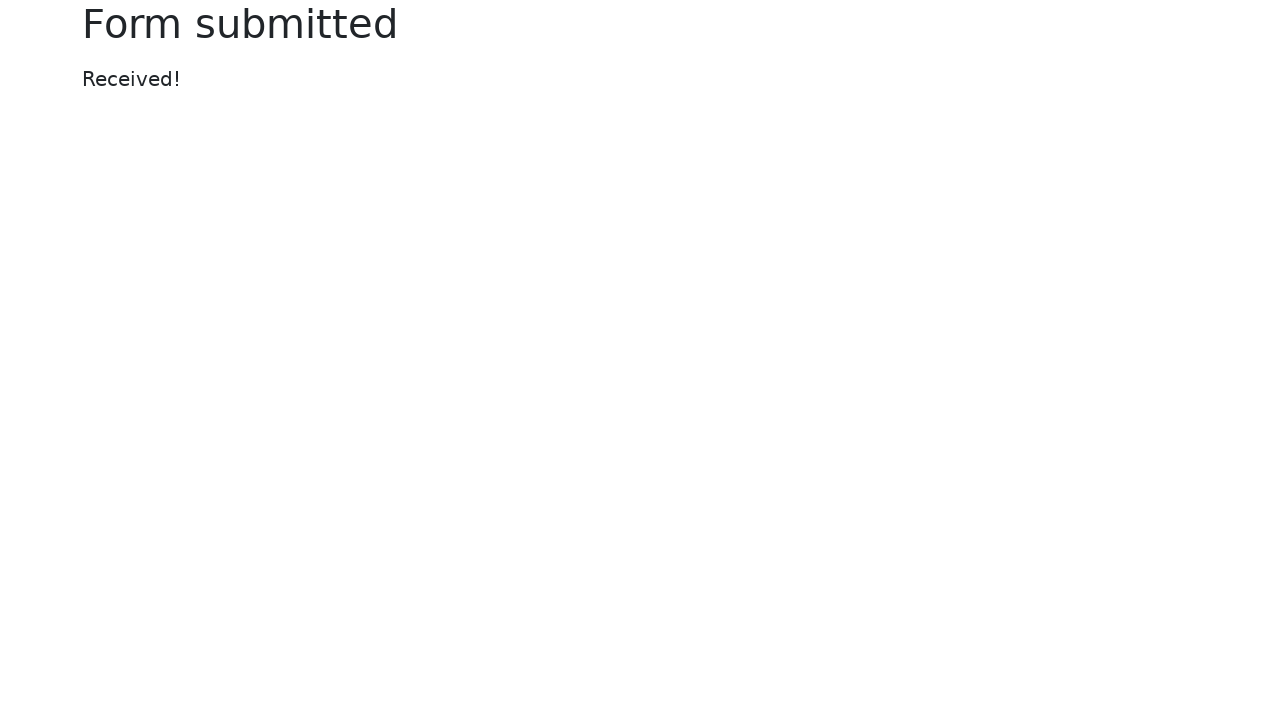

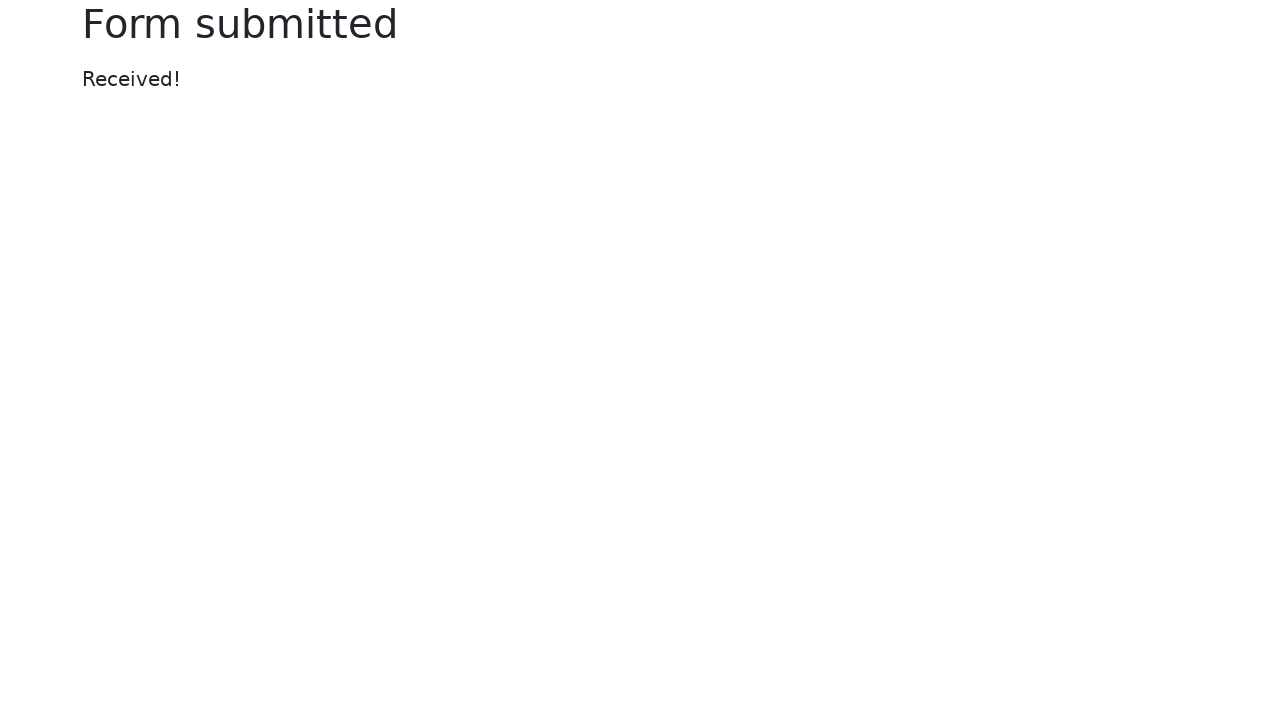